Tests alert functionality by clicking on Alerts navigation, triggering a delayed alert button, and verifying the alert text appears after 5 seconds

Starting URL: https://demoqa.com/browser-windows

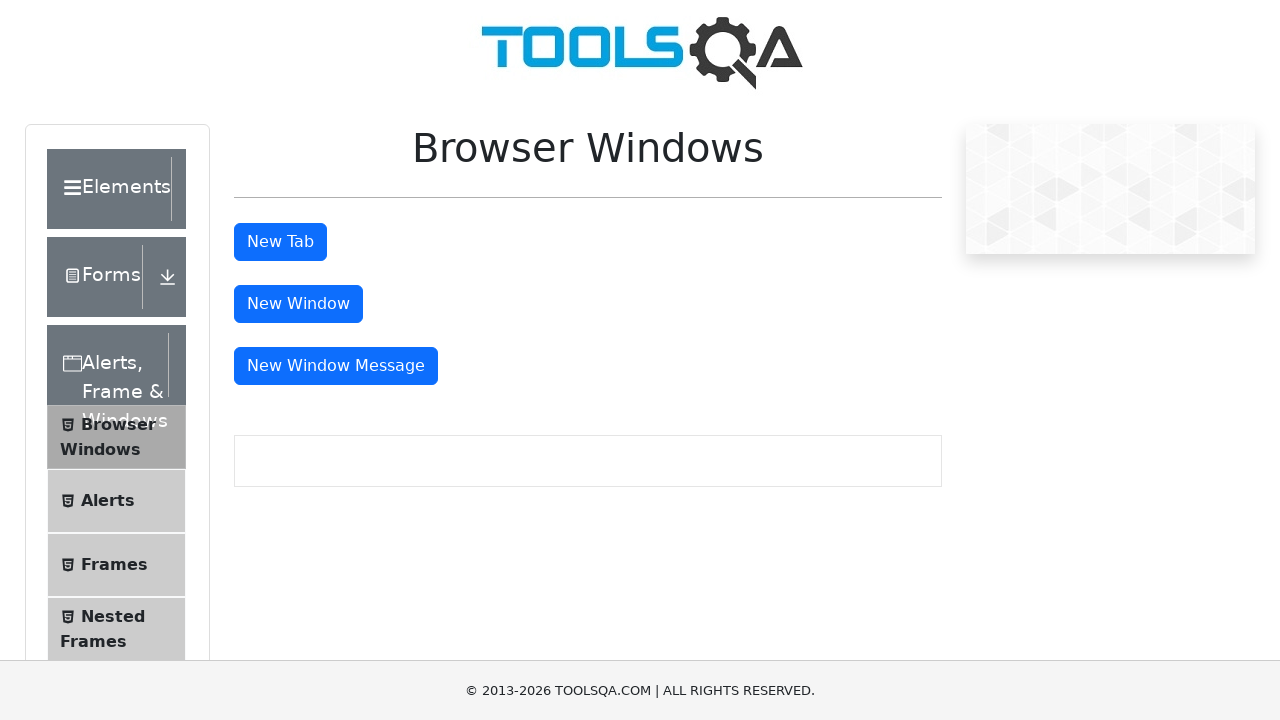

Clicked on Alerts navigation link at (108, 501) on xpath=//span[text()='Alerts']
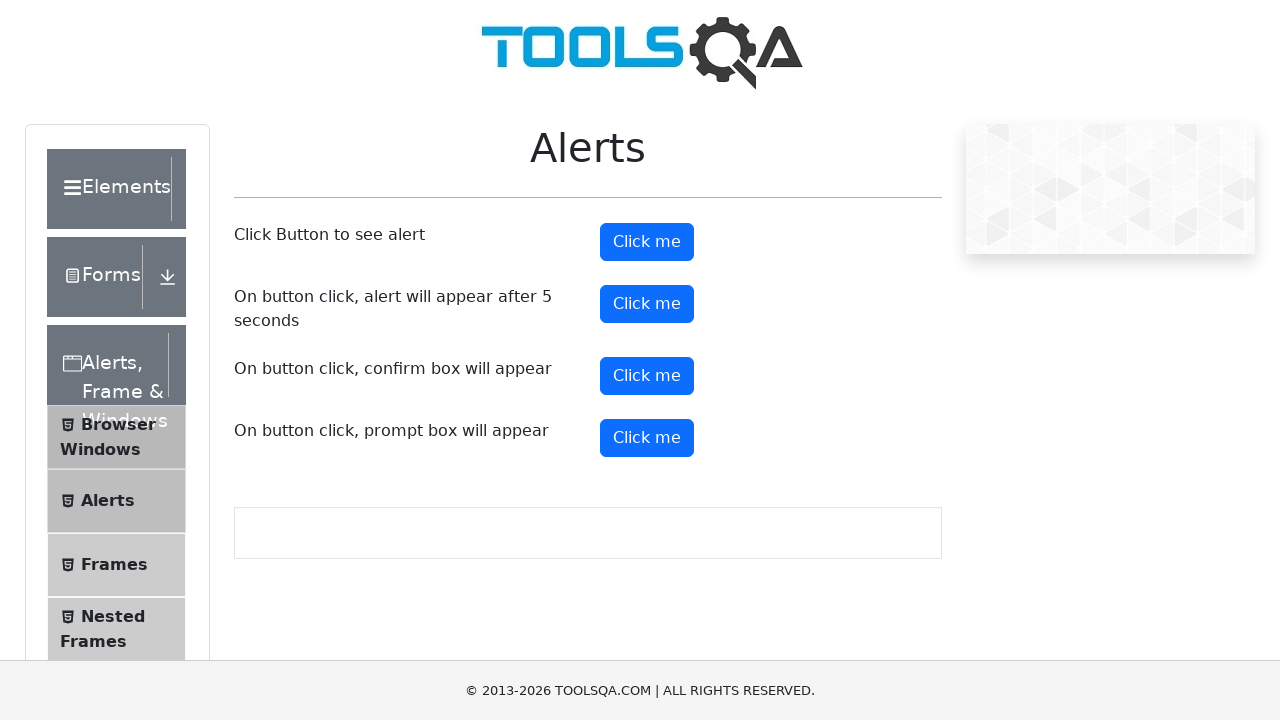

Clicked button to trigger delayed alert at (647, 304) on #timerAlertButton
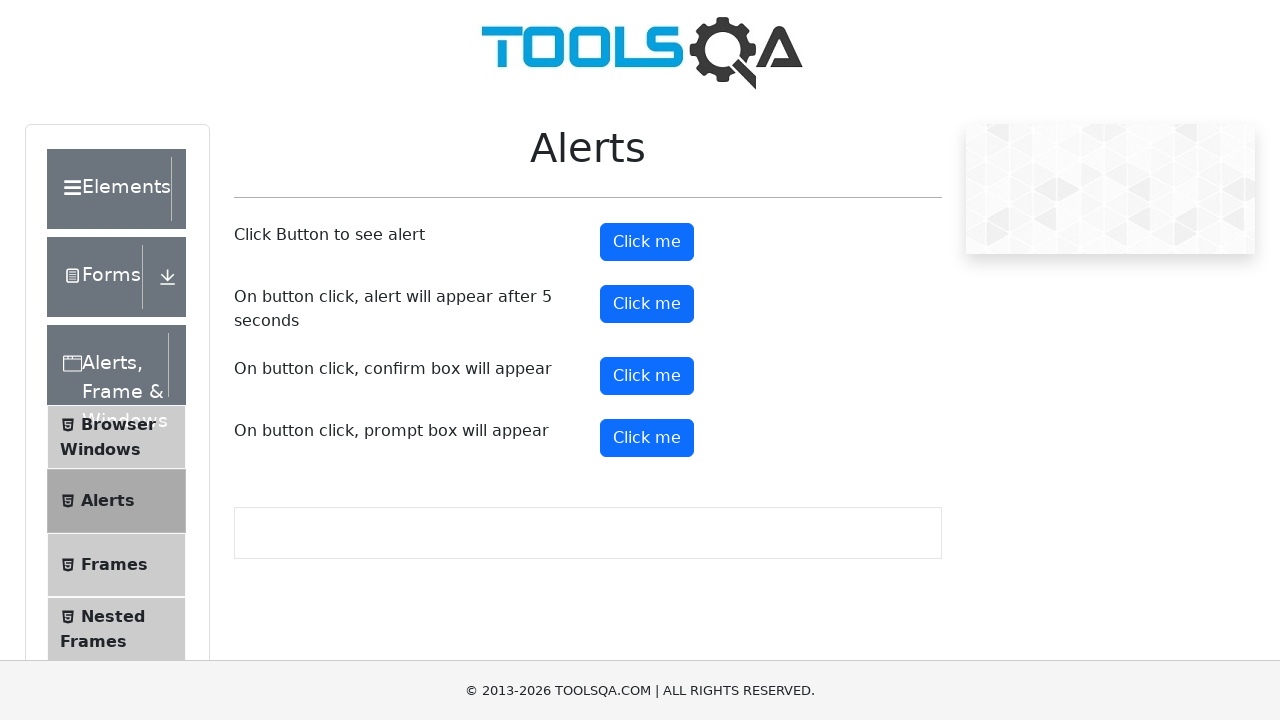

Waited 5.5 seconds for alert to appear
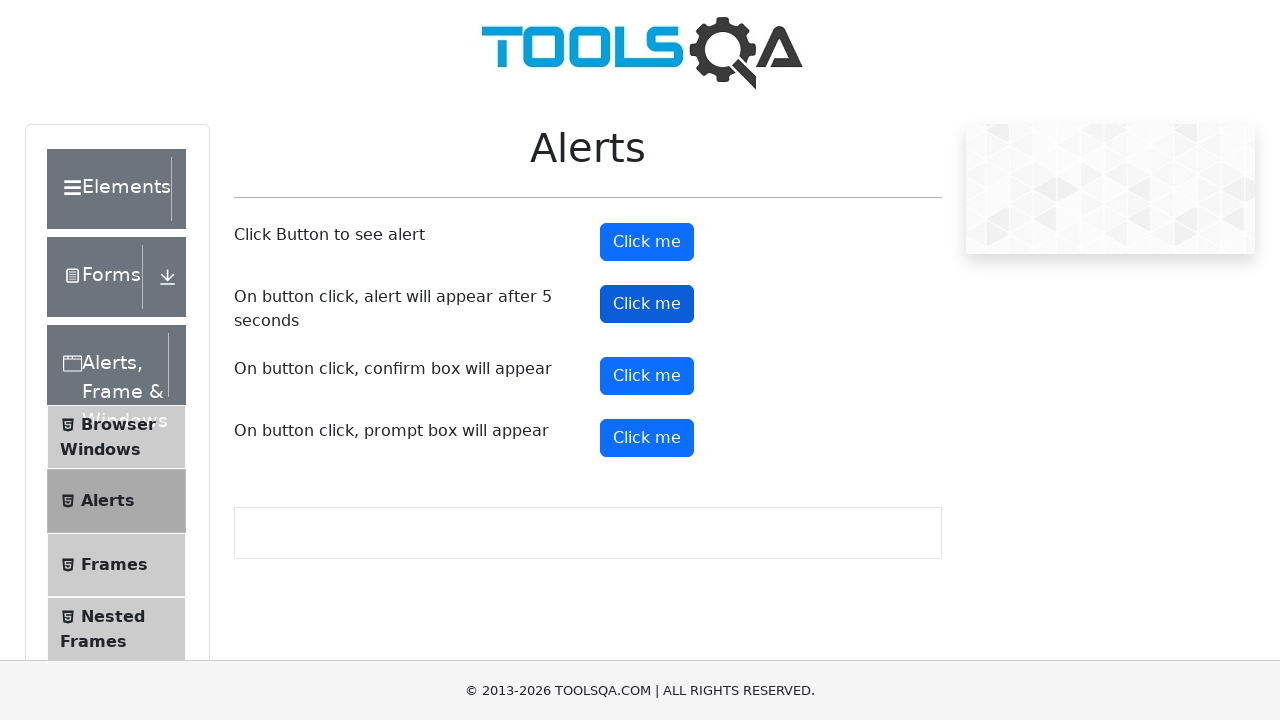

Set up dialog handler to accept alert
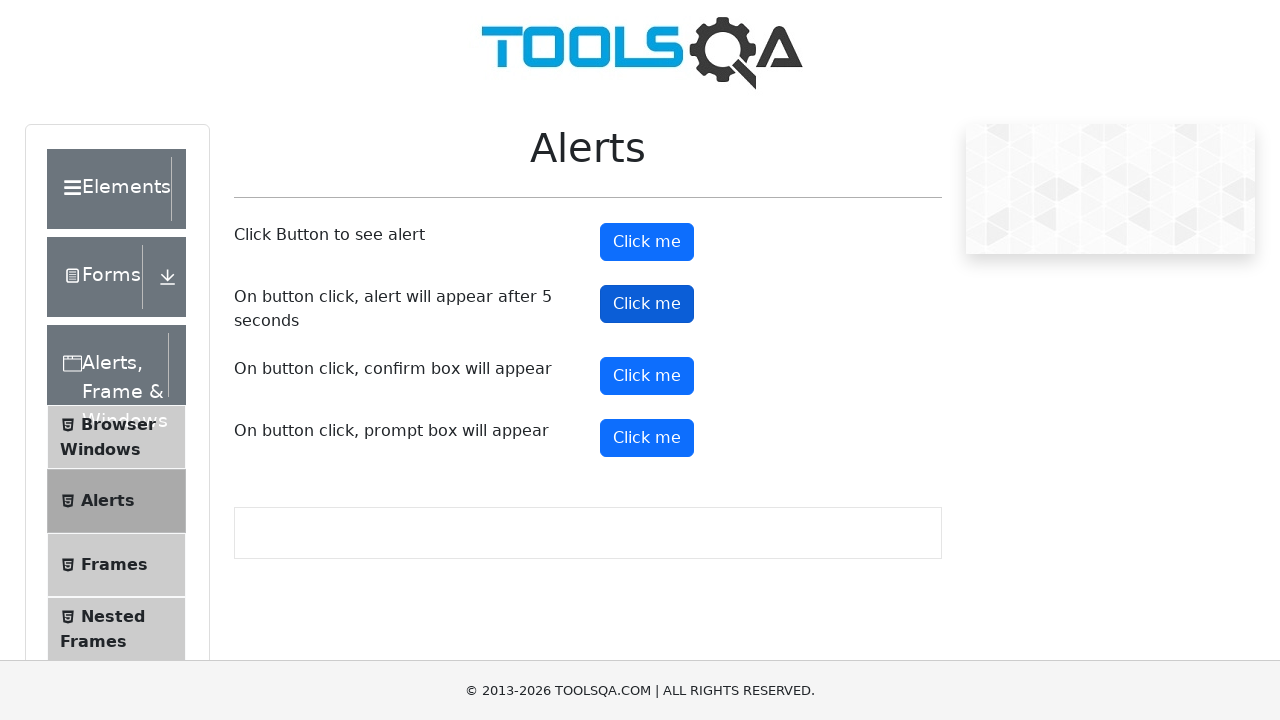

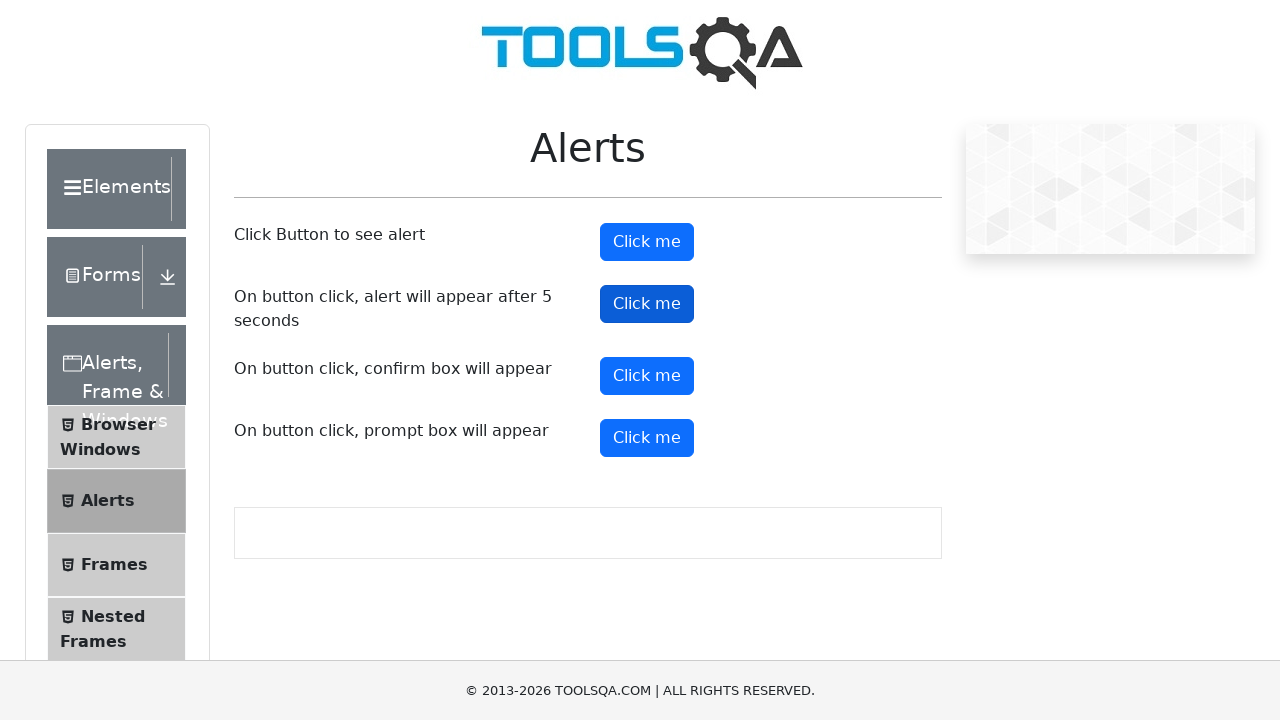